Tests checkbox functionality by navigating to the checkboxes page and toggling two checkboxes

Starting URL: https://the-internet.herokuapp.com/

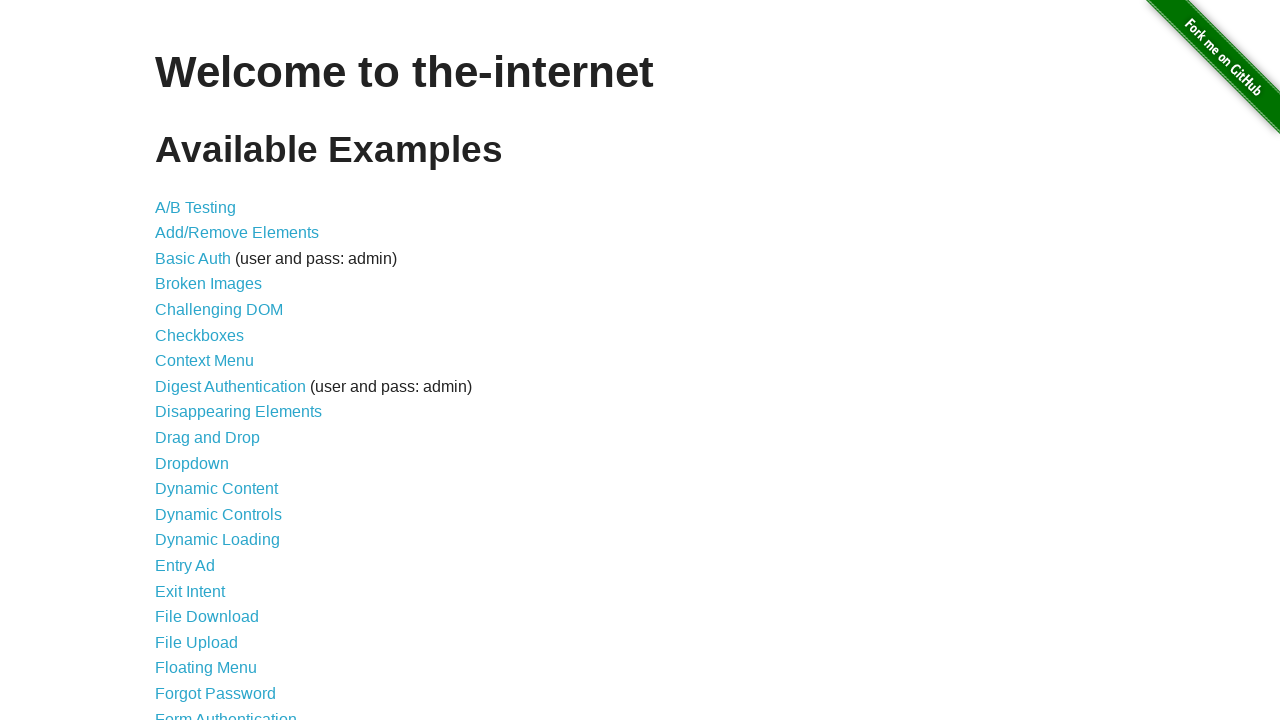

Clicked on Checkboxes link to navigate to checkbox page at (200, 335) on text=Checkboxes
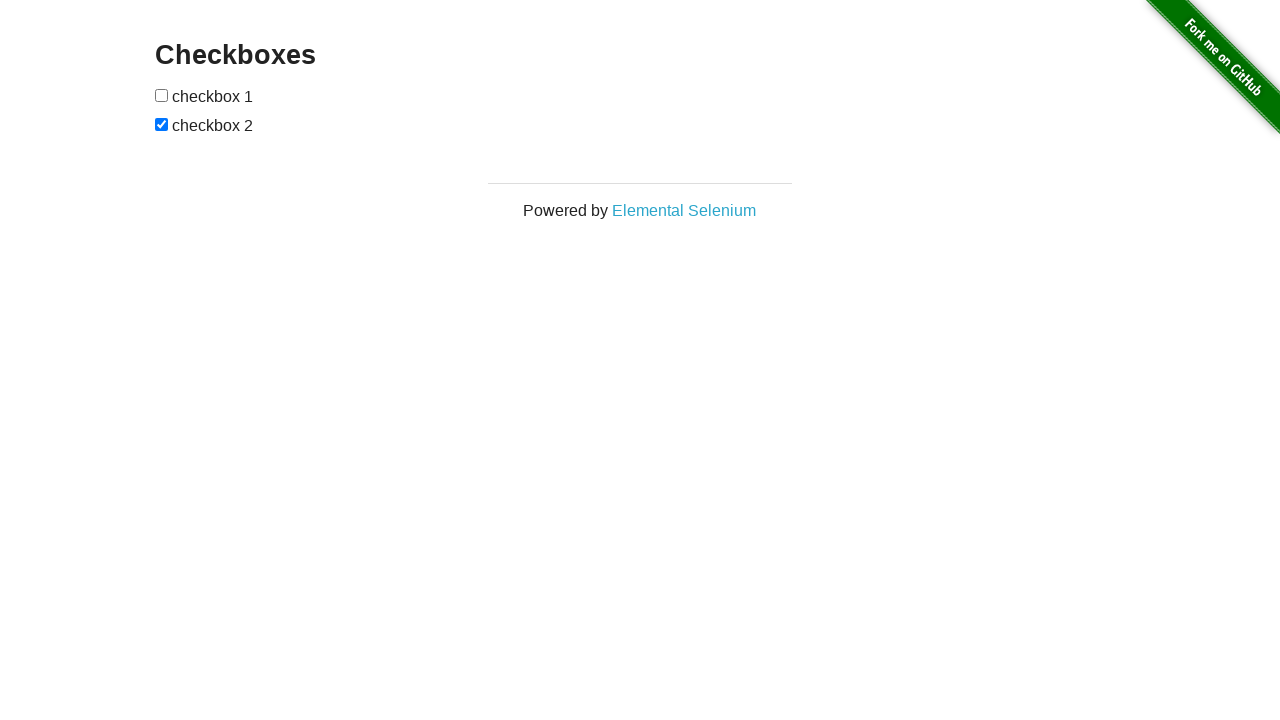

Clicked first checkbox to toggle it at (162, 95) on xpath=//form[@id='checkboxes']/input[1]
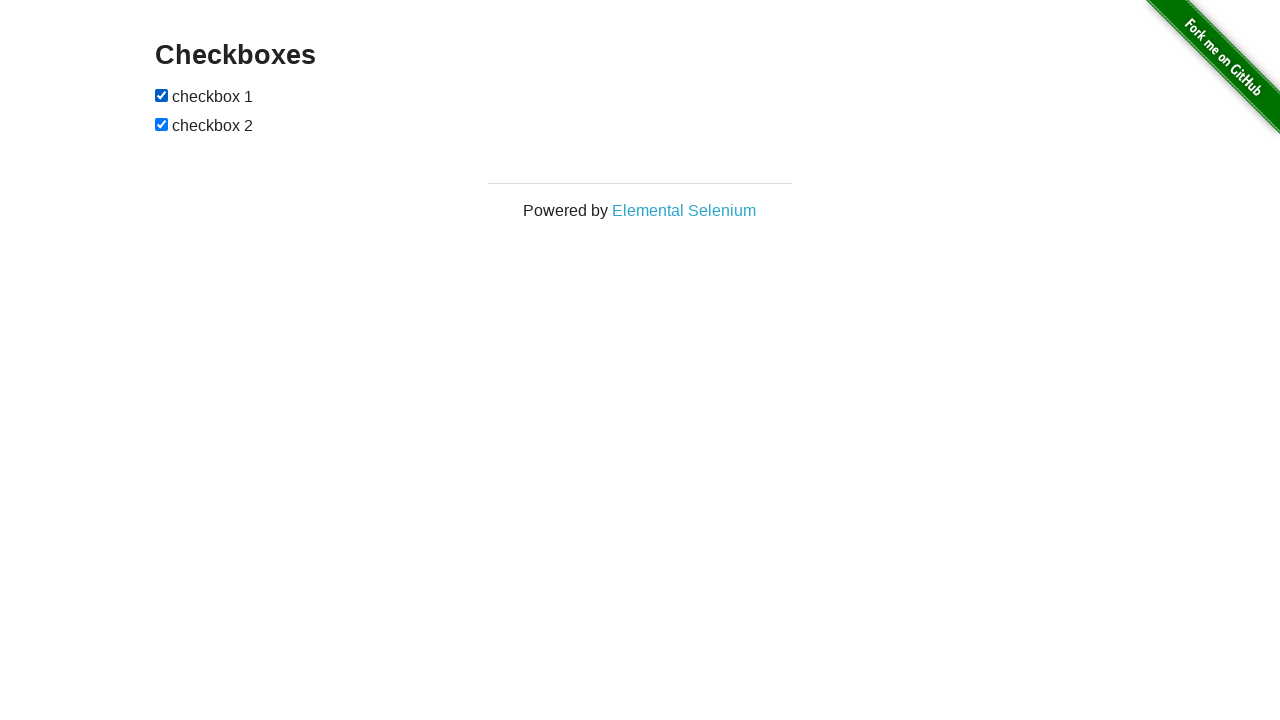

Clicked second checkbox to toggle it at (162, 124) on xpath=//form[@id='checkboxes']/input[2]
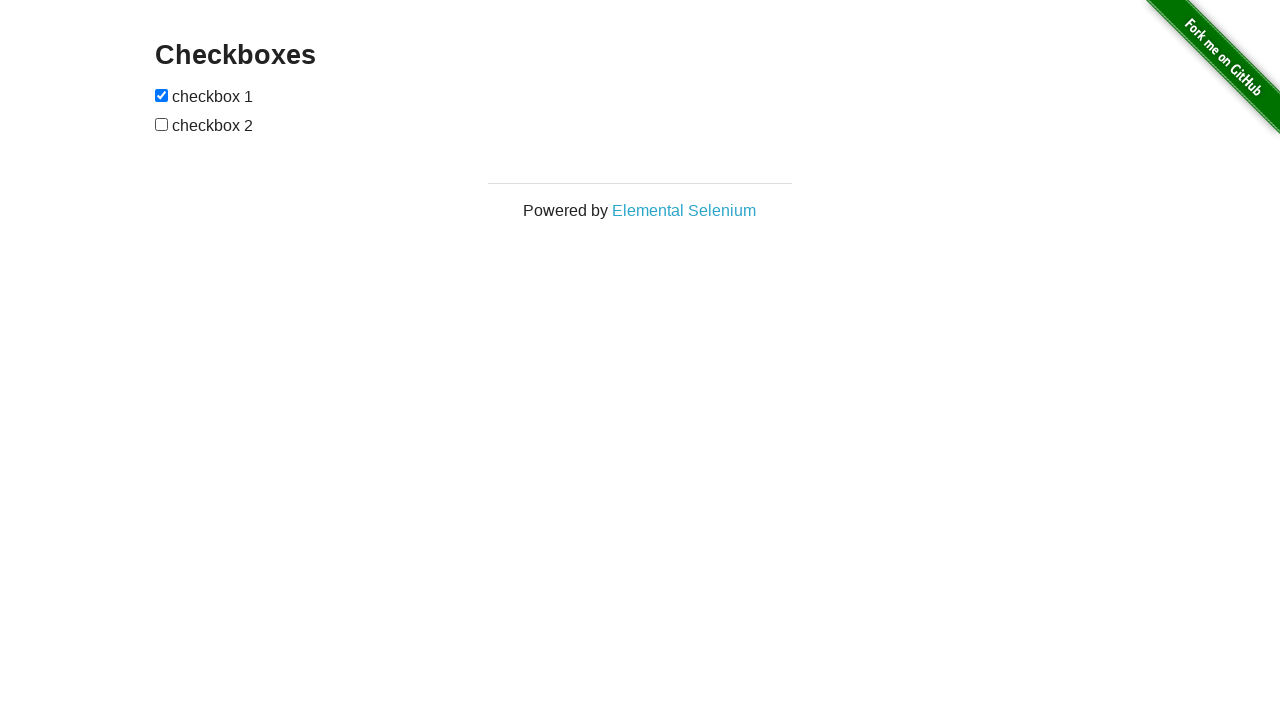

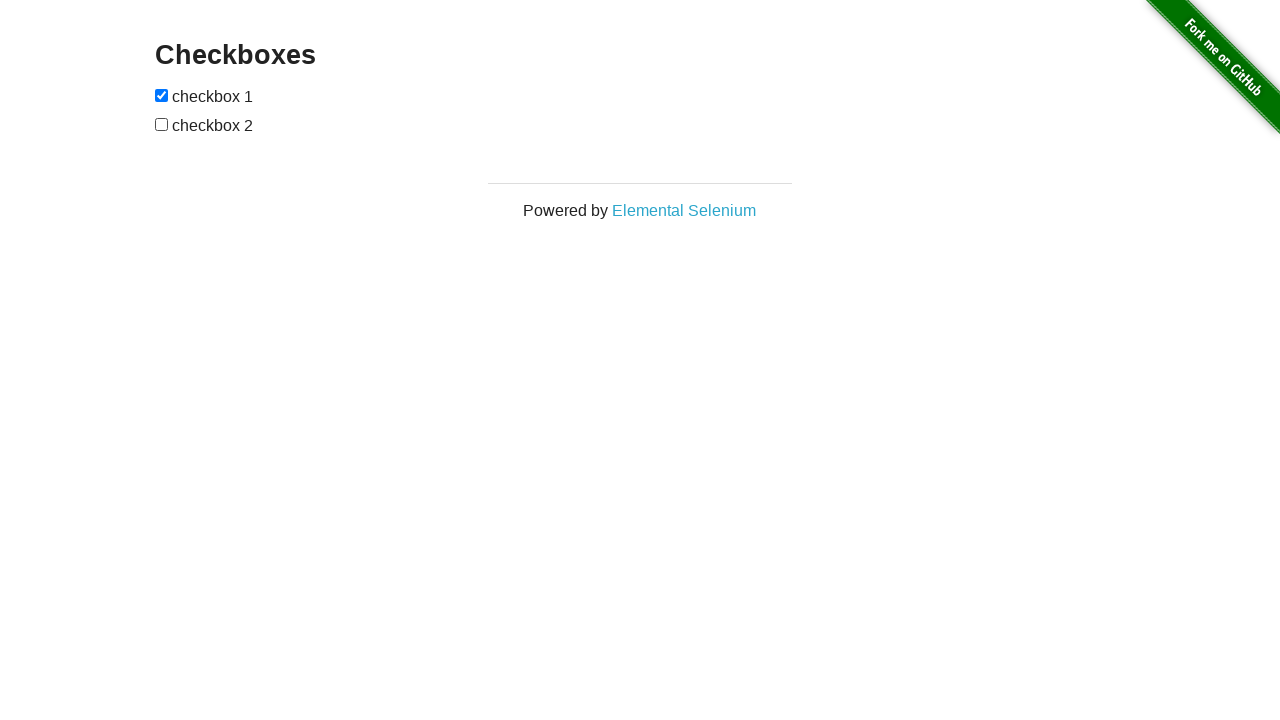